Tests various button interactions including regular click, right-click, and double-click on a practice page

Starting URL: https://www.tutorialspoint.com/selenium/practice/buttons.php

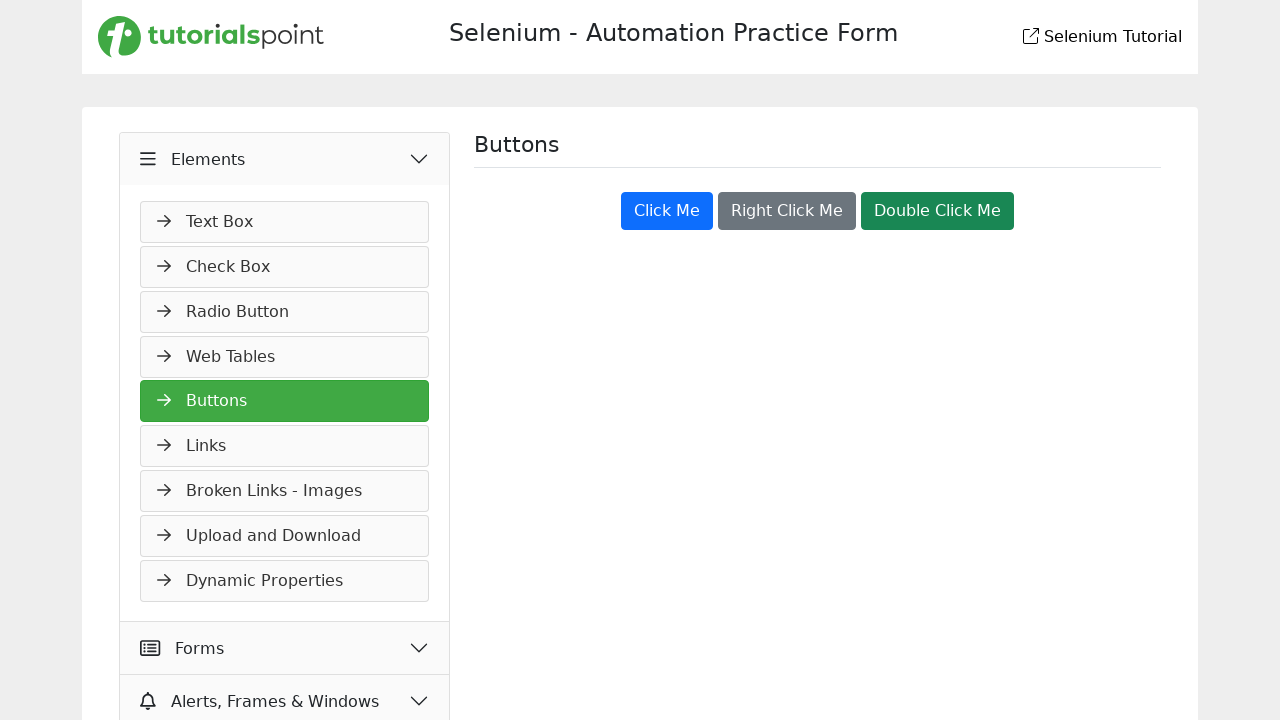

Clicked the 'Click Me' button for regular click interaction at (667, 211) on xpath=//button[normalize-space()='Click Me']
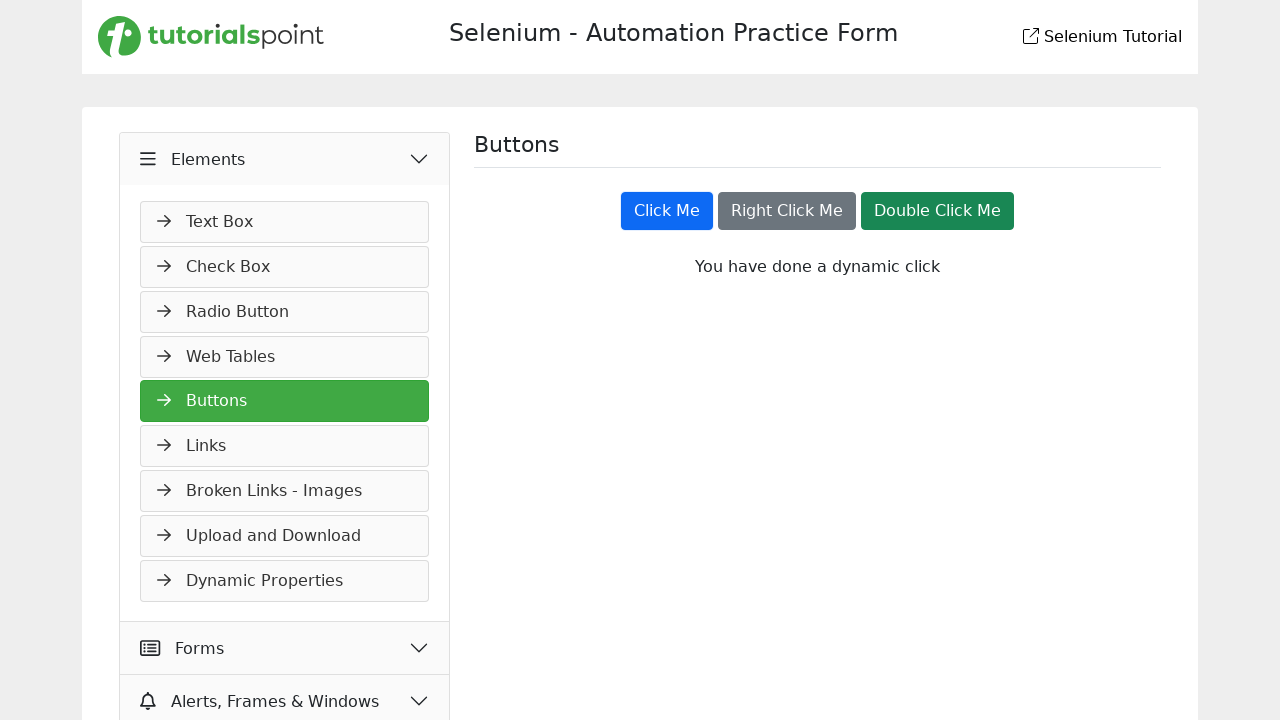

Verified that the click message appeared in the welcome div
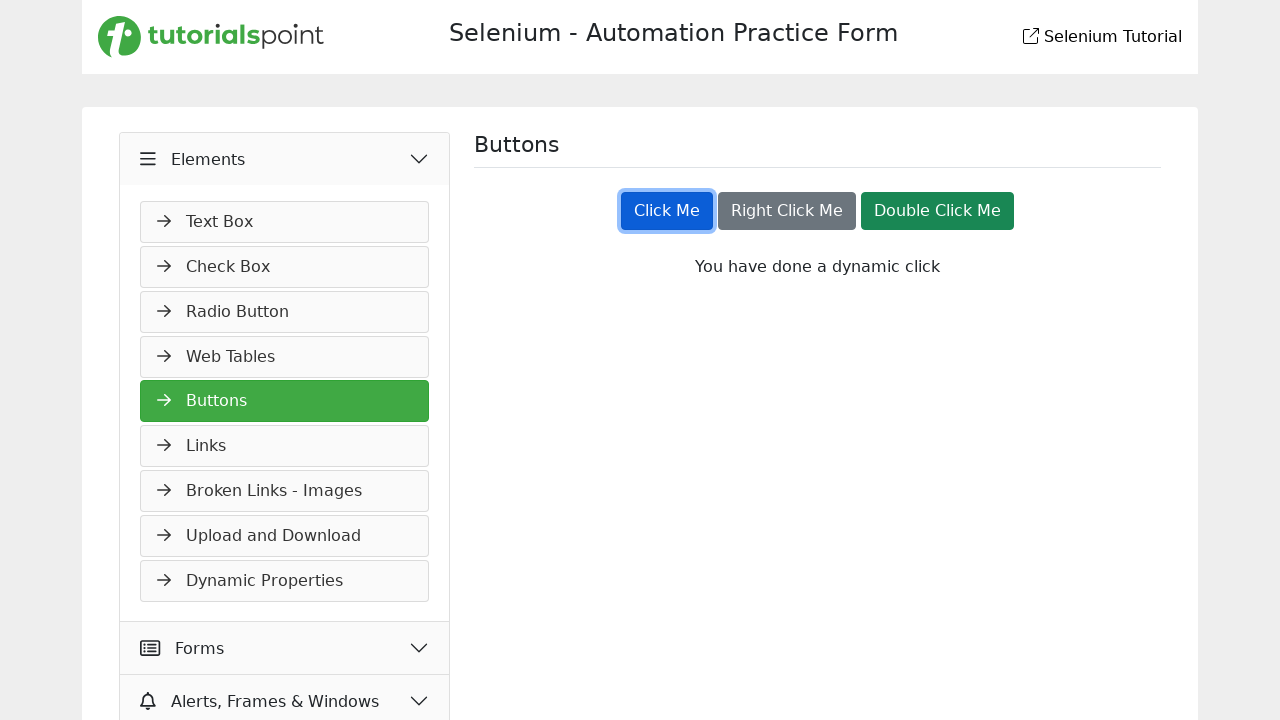

Right-clicked on the 'Right Click Me' button at (787, 211) on //button[normalize-space()='Right Click Me']
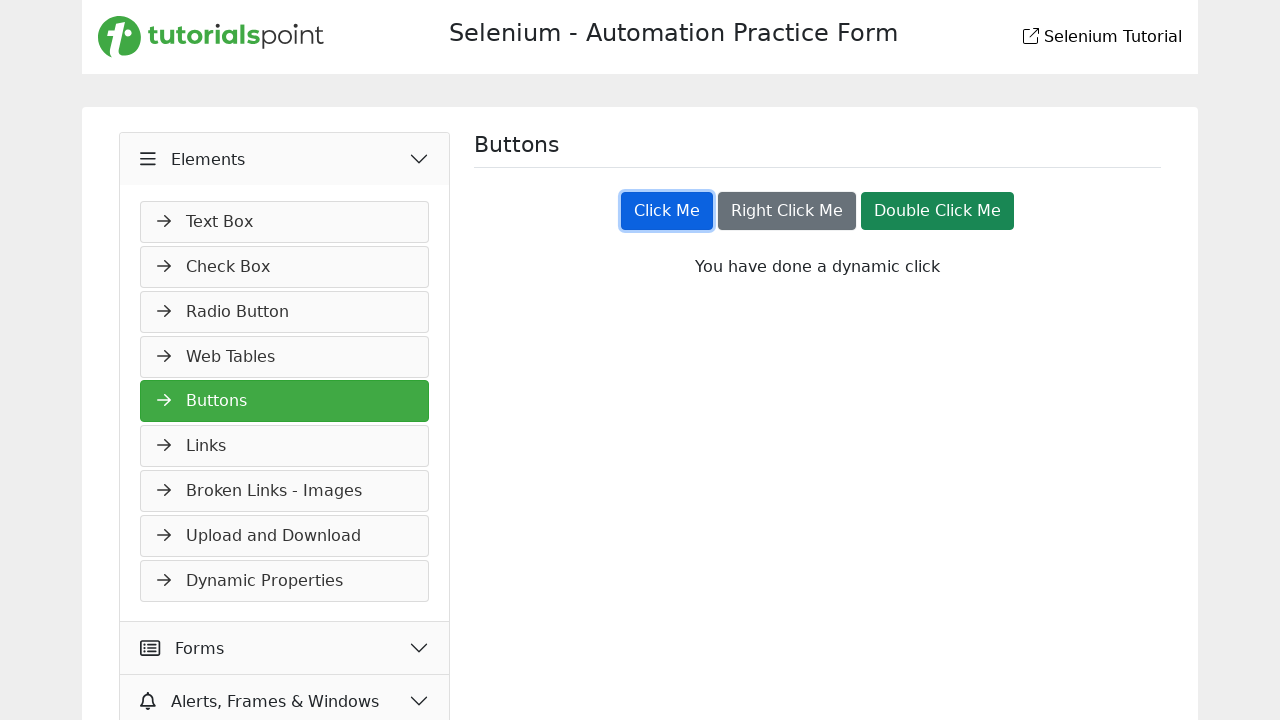

Double-clicked on the 'Double Click Me' button at (938, 211) on xpath=//button[normalize-space()='Double Click Me']
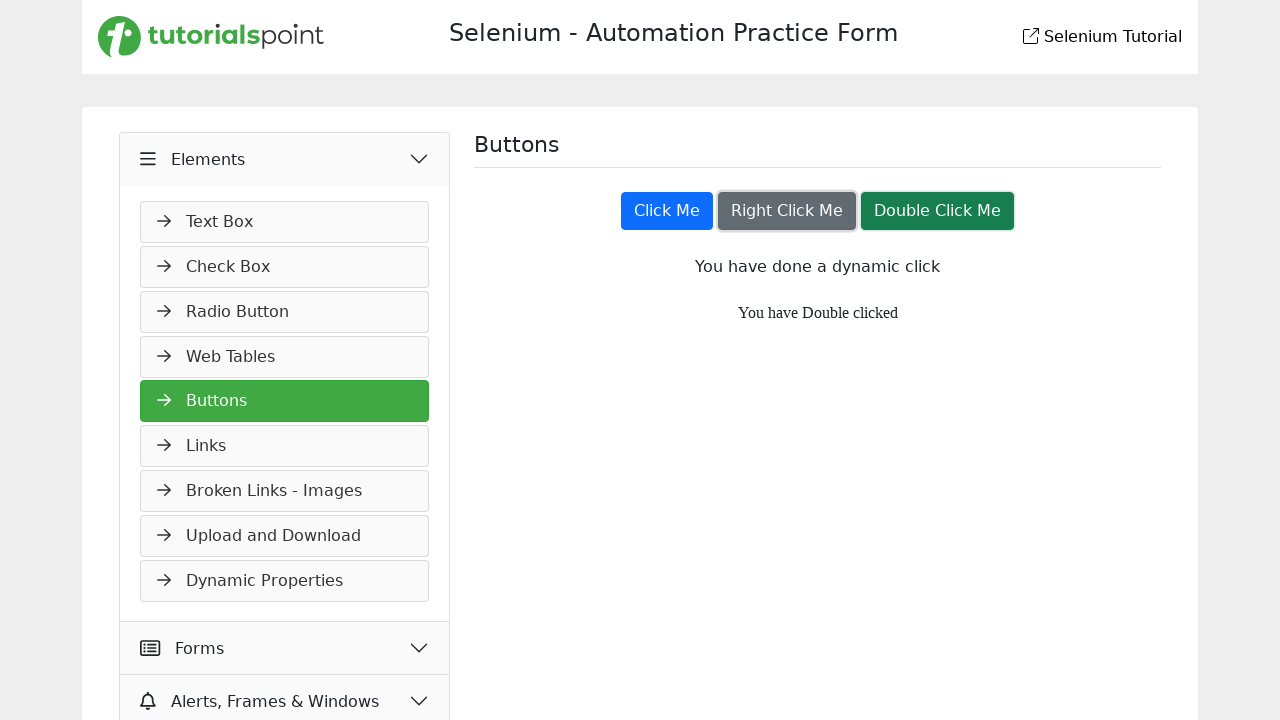

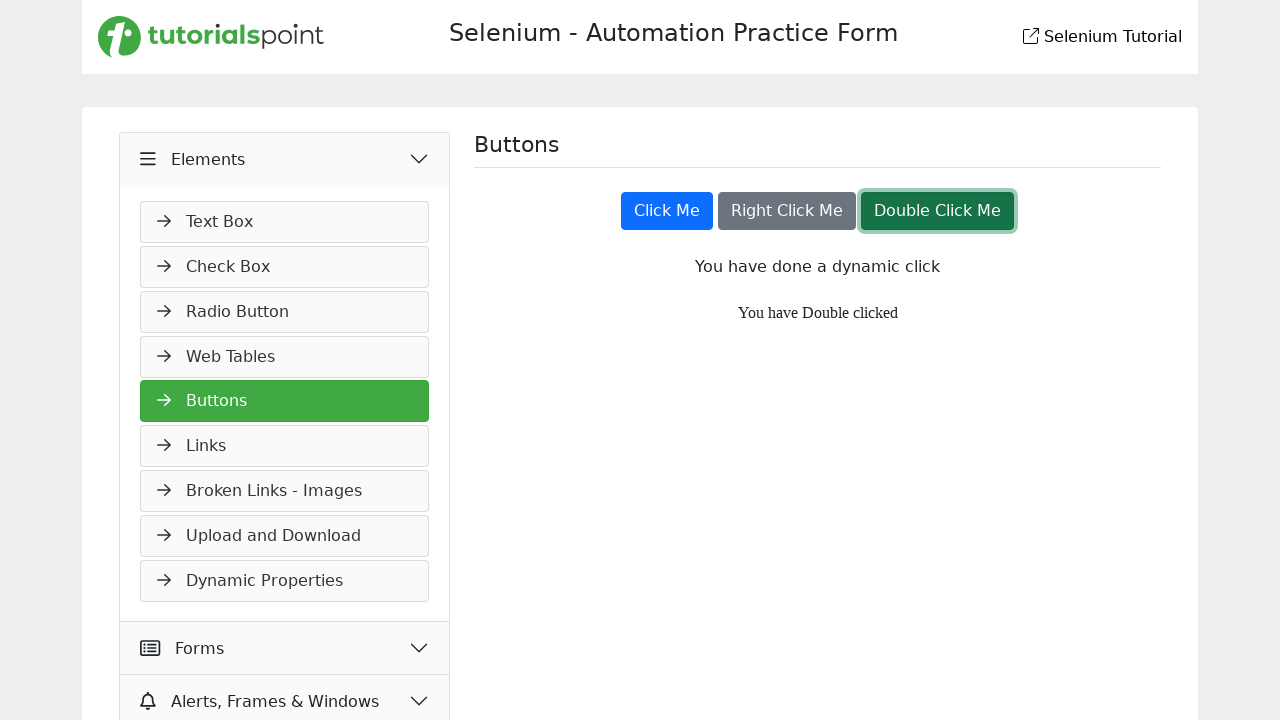